Verifies that the OrangeHRM login page has the correct title

Starting URL: https://opensource-demo.orangehrmlive.com/web/index.php/auth/login

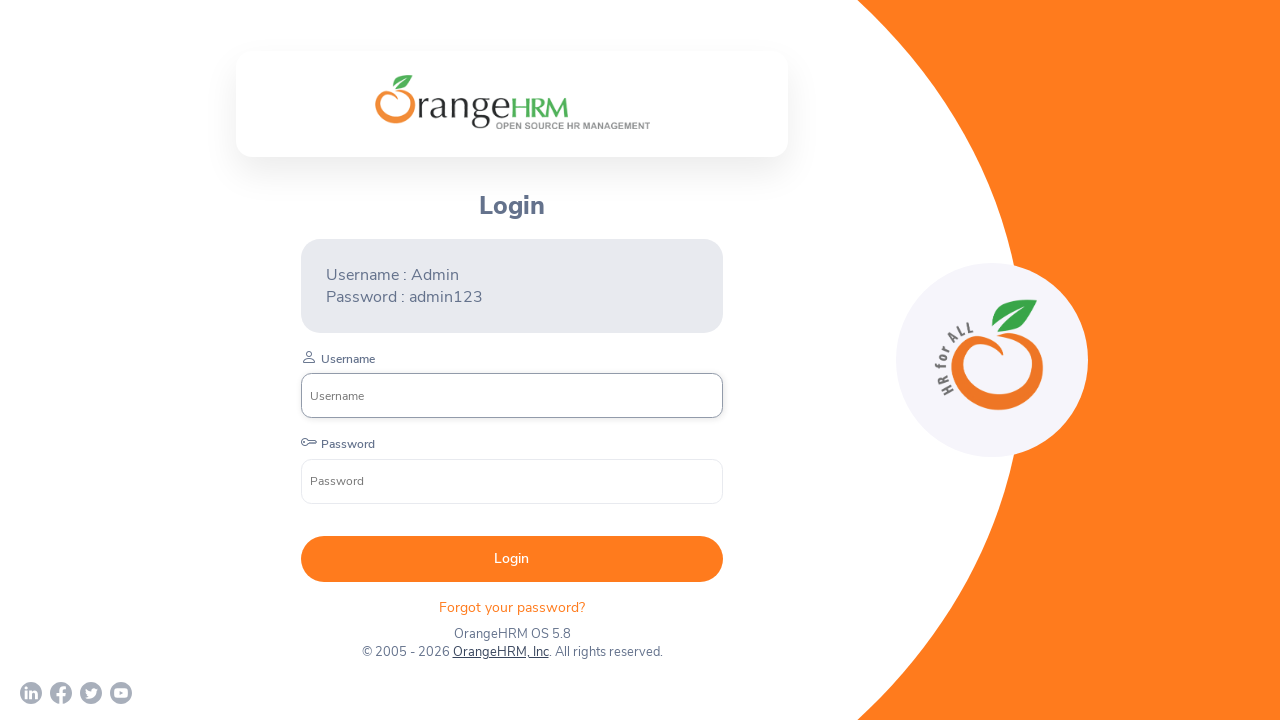

Waited for page to load (domcontentloaded state)
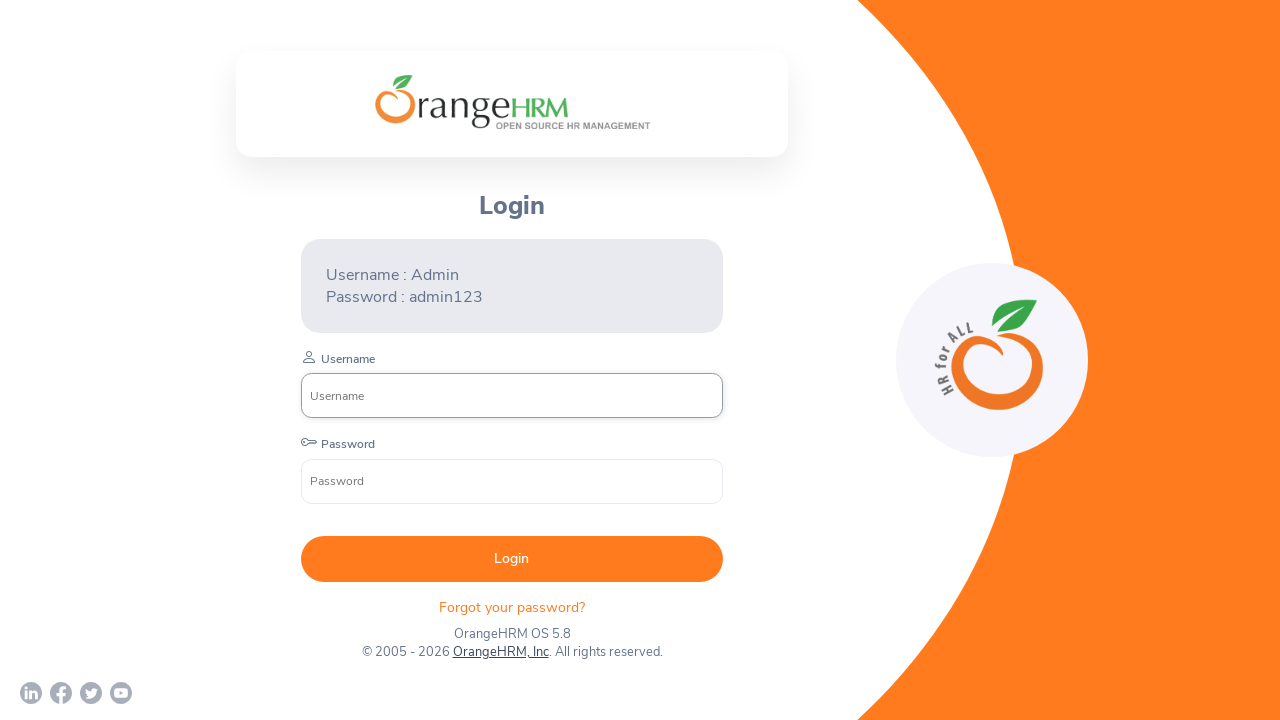

Verified page title is 'OrangeHRM'
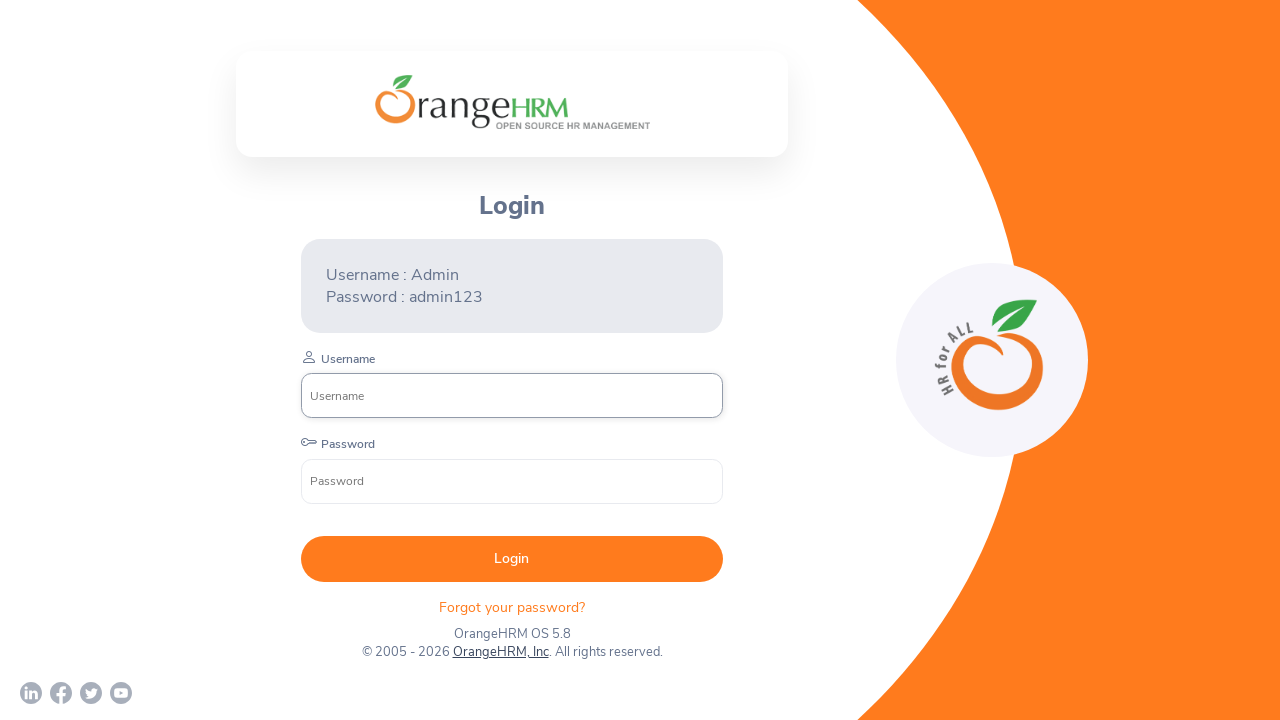

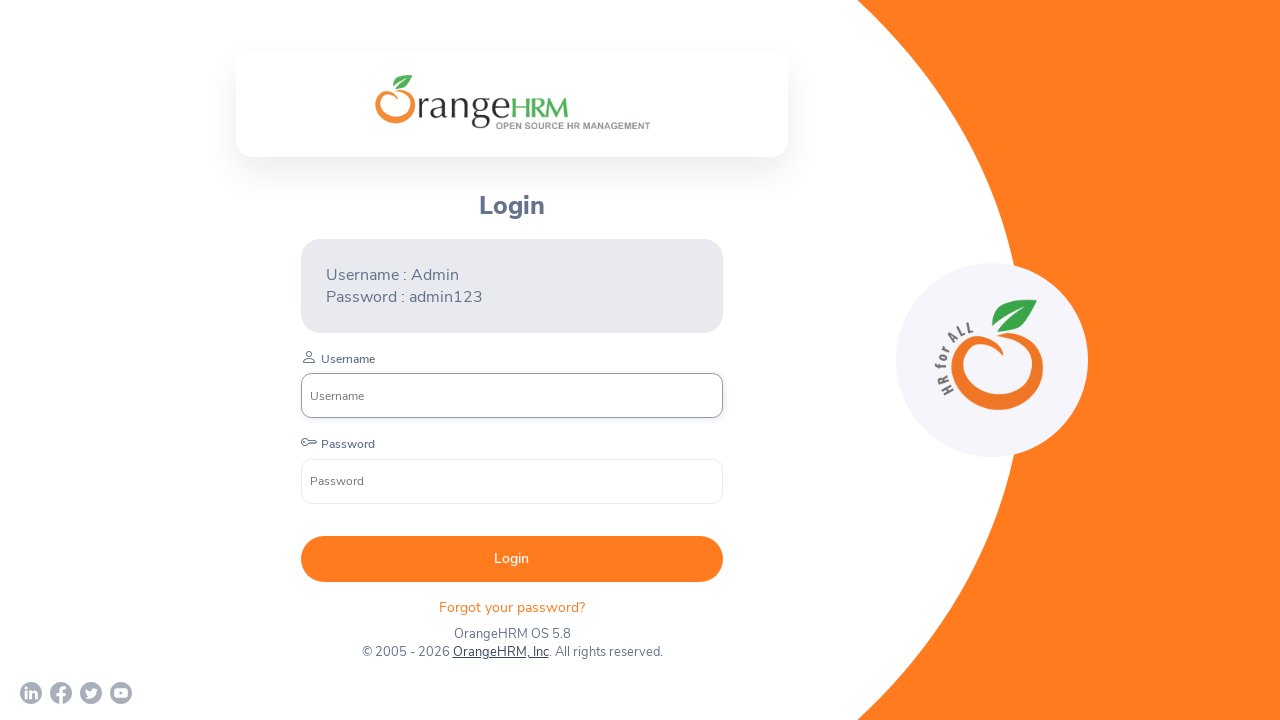